Navigates to the Rating documentation page and verifies the h1 heading text

Starting URL: https://flowbite-svelte.com/docs/components/rating

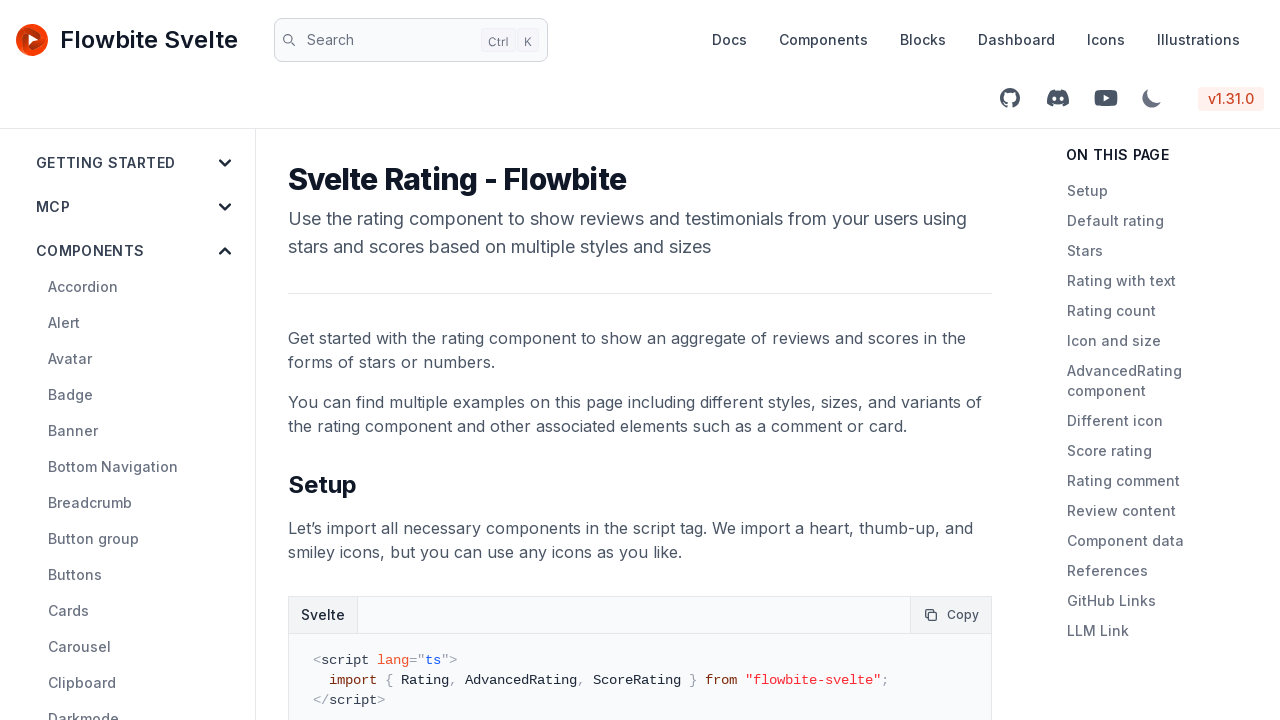

Navigated to Rating documentation page
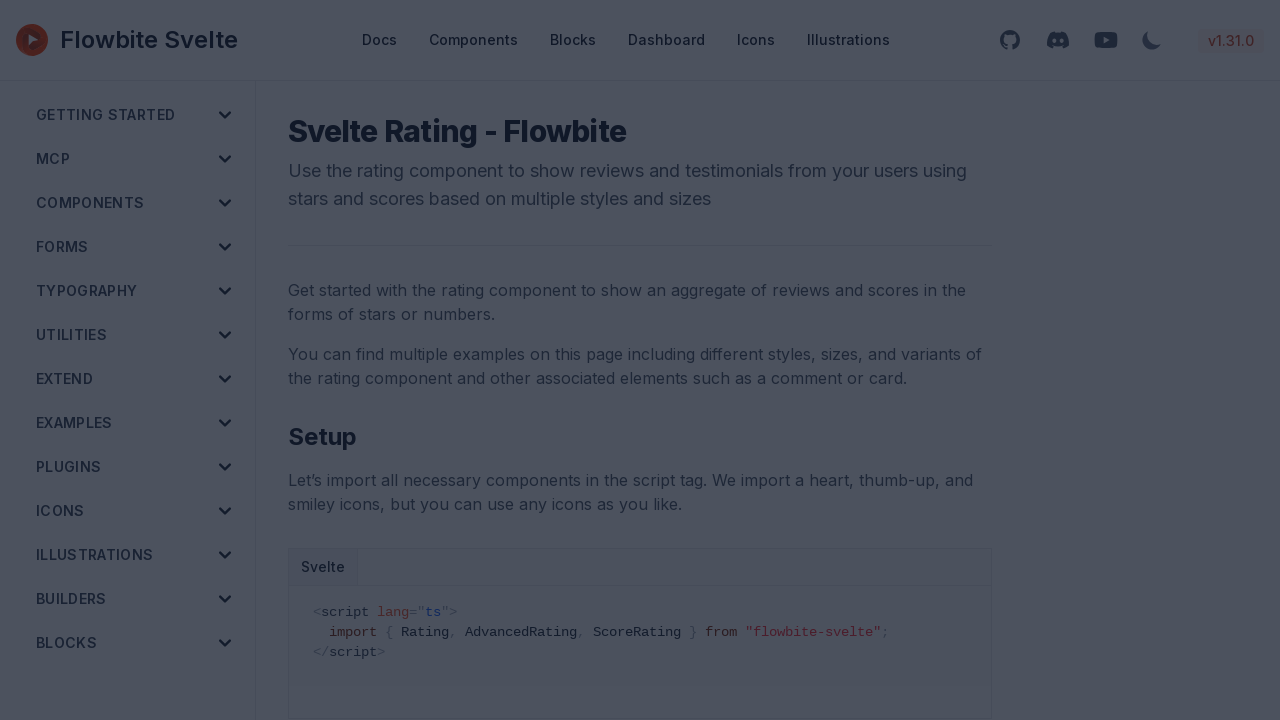

Waited for h1 heading to load
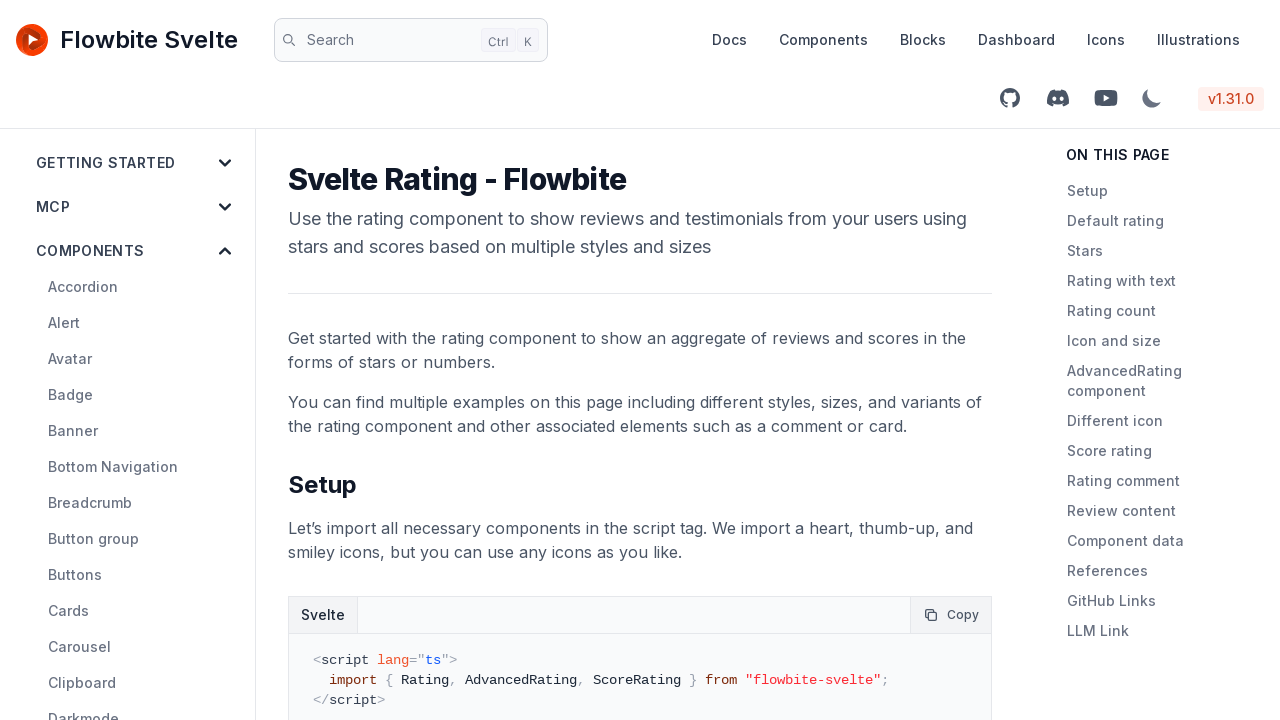

Verified h1 heading is visible
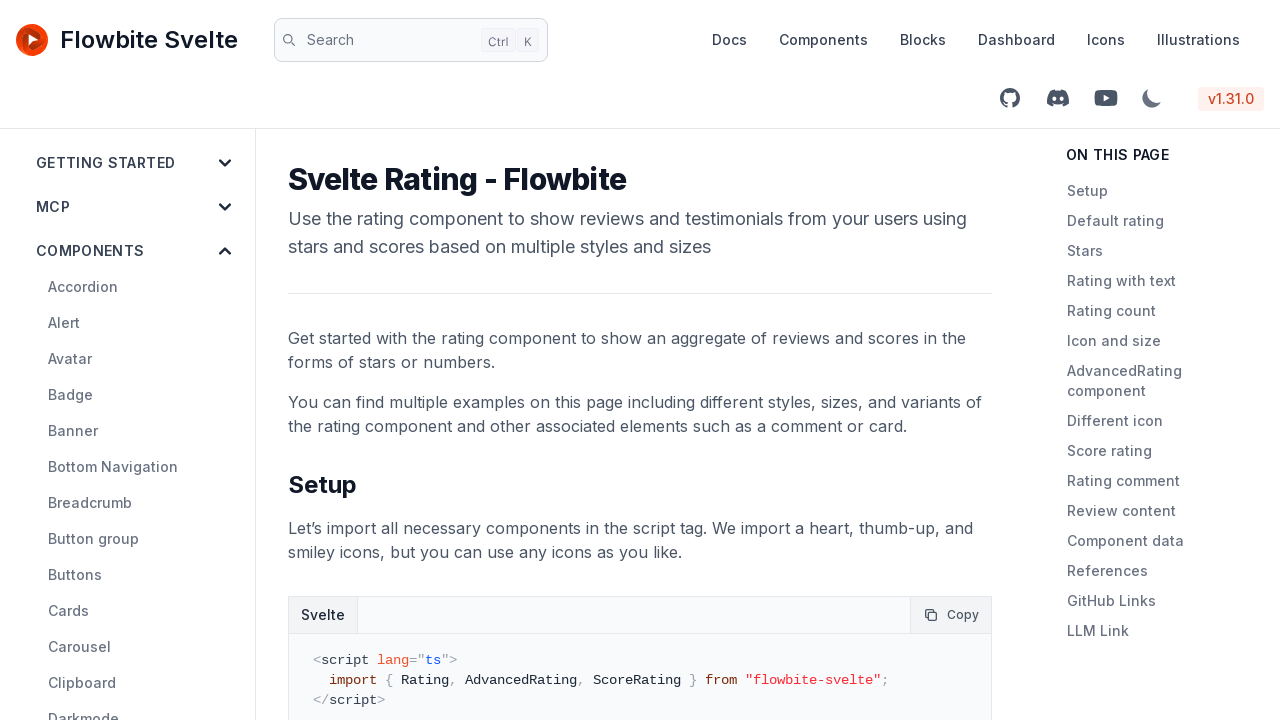

Retrieved h1 text content: 'Svelte Rating - Flowbite'
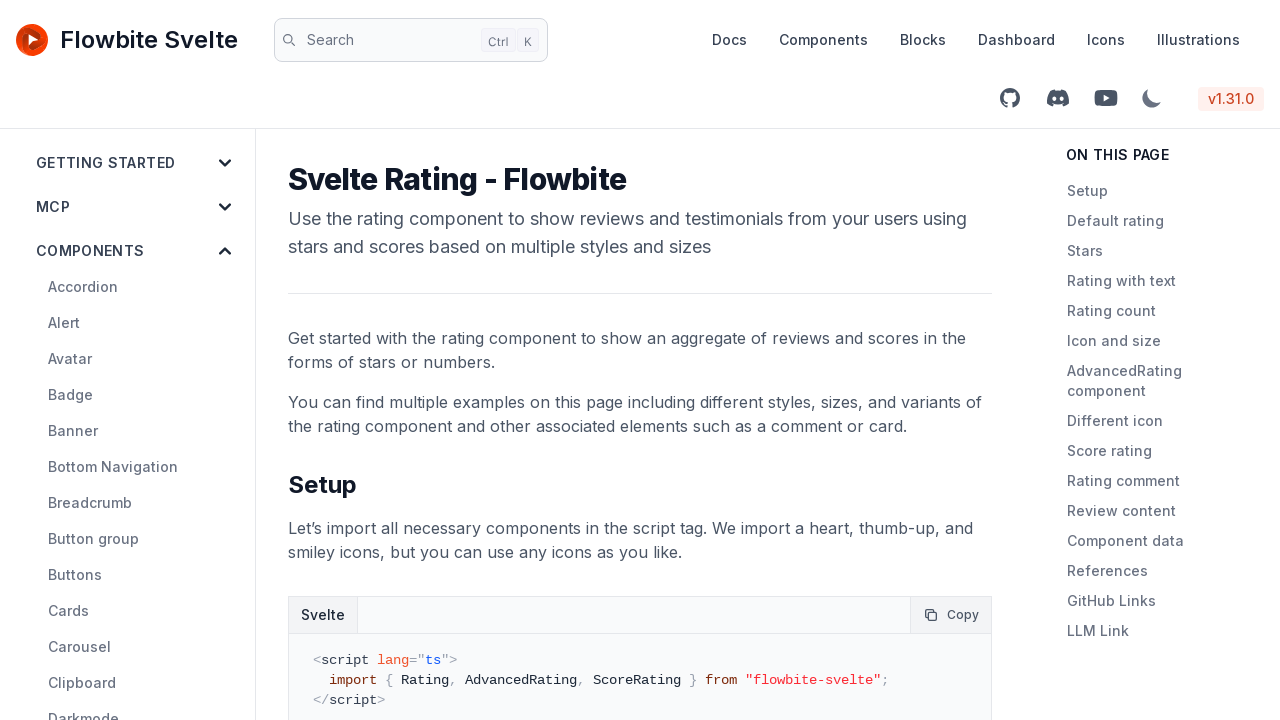

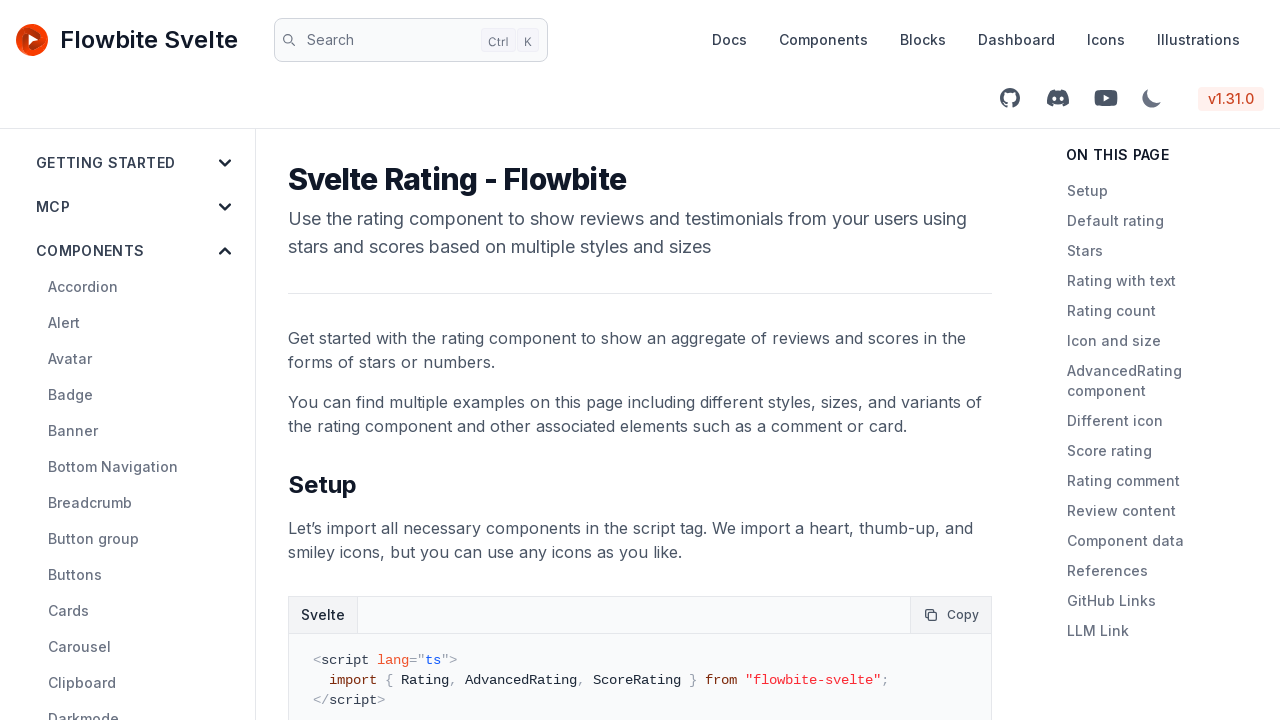